Tests JavaScript alert and confirm dialog handling by entering names in a textbox, triggering alerts, and accepting/dismissing them

Starting URL: https://www.letskodeit.com/practice

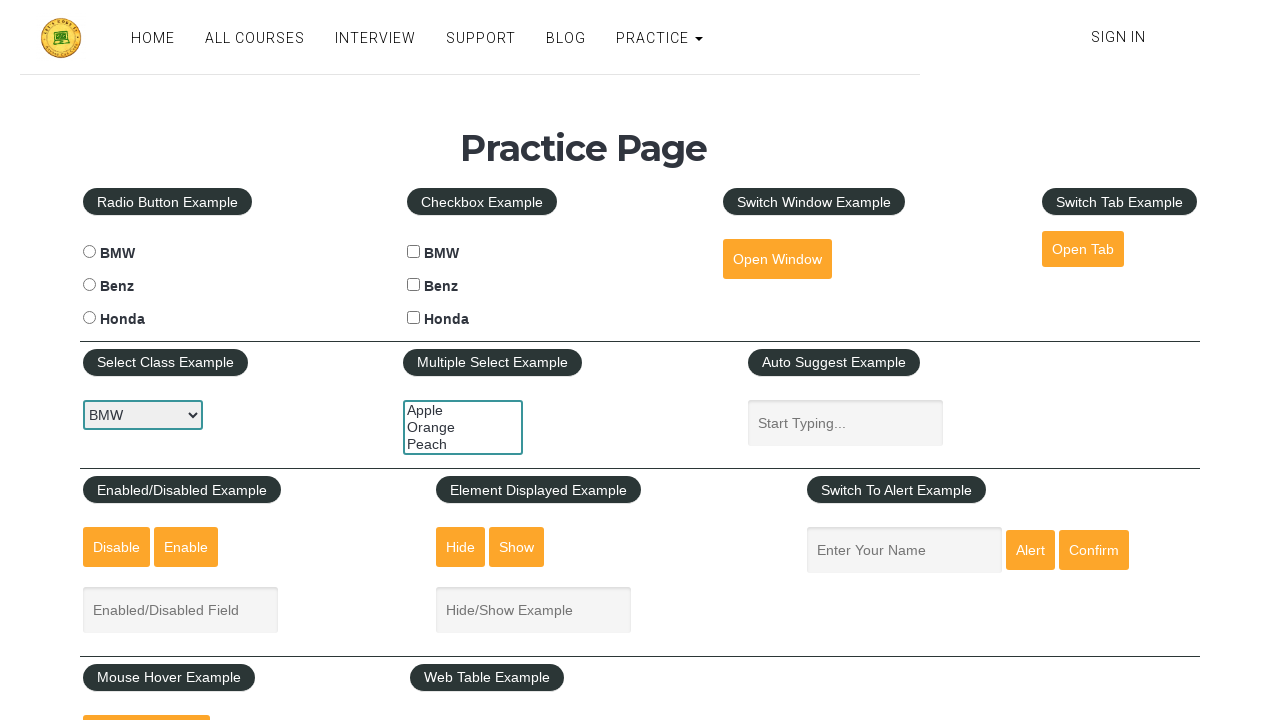

Entered first name 'Ummay' in the textbox on #name
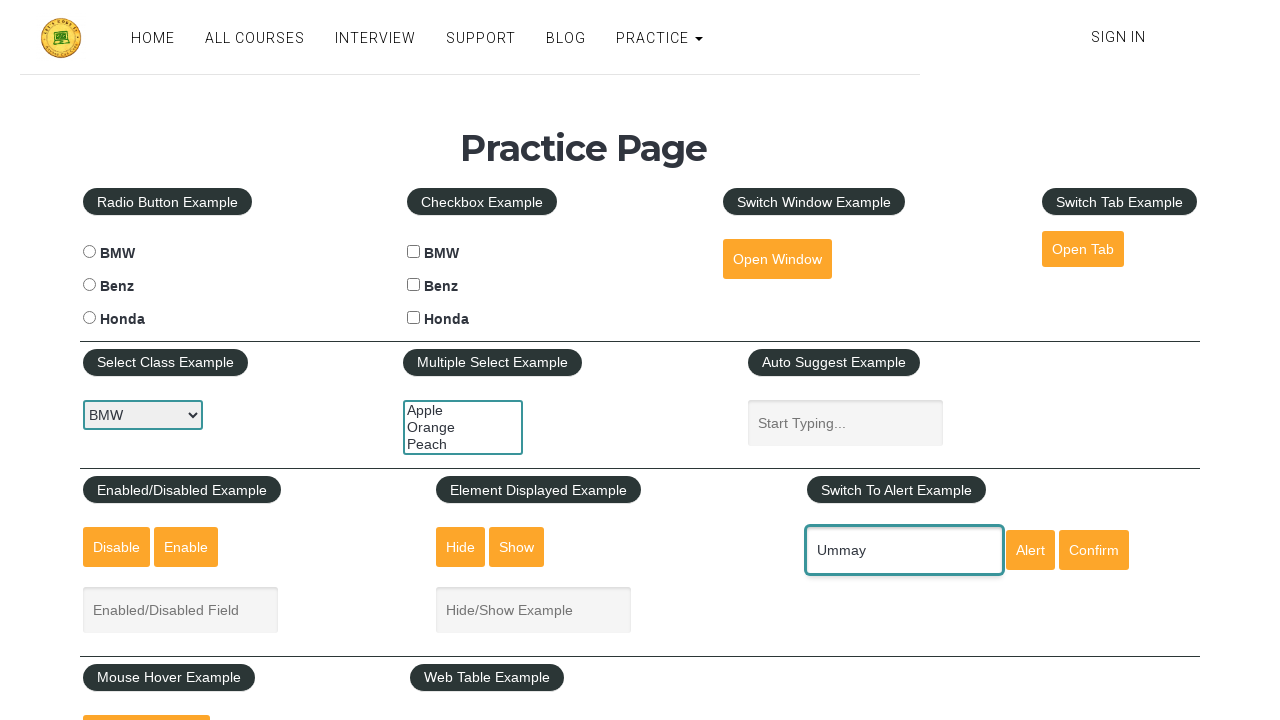

Clicked alert button to trigger JavaScript alert at (1030, 550) on #alertbtn
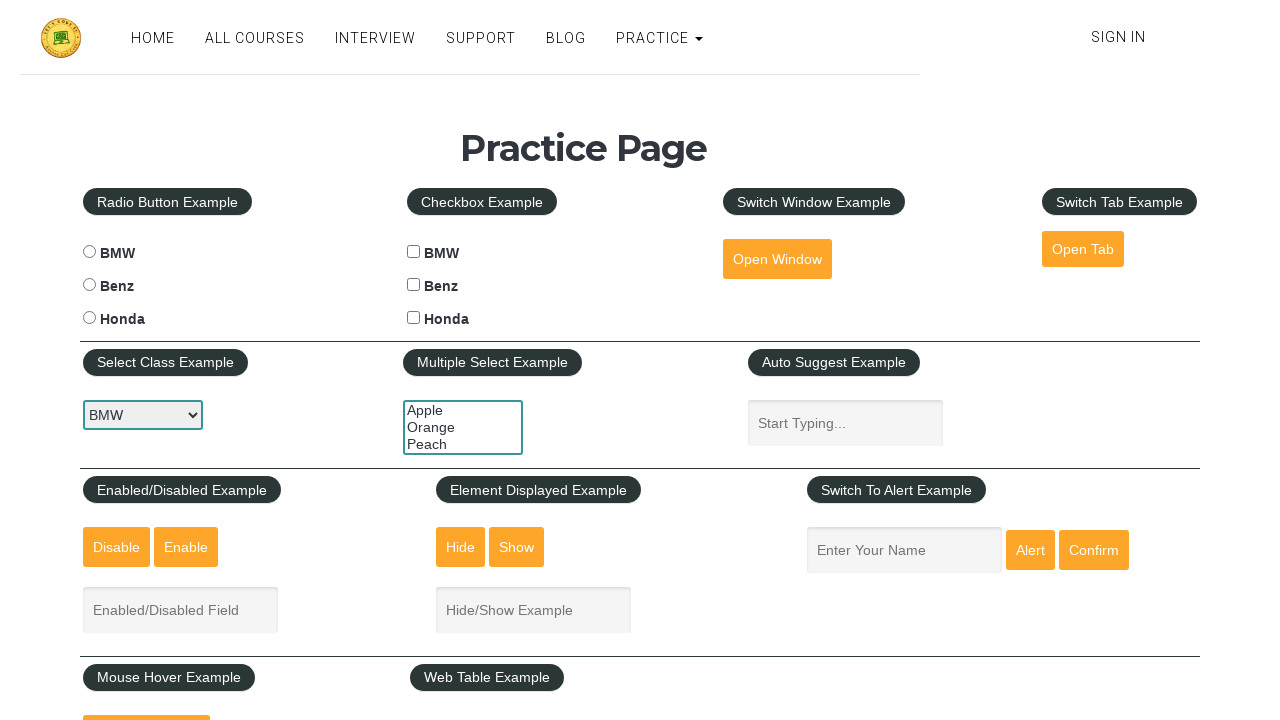

Set up dialog listener and clicked alert button, accepted the alert dialog at (1030, 550) on #alertbtn
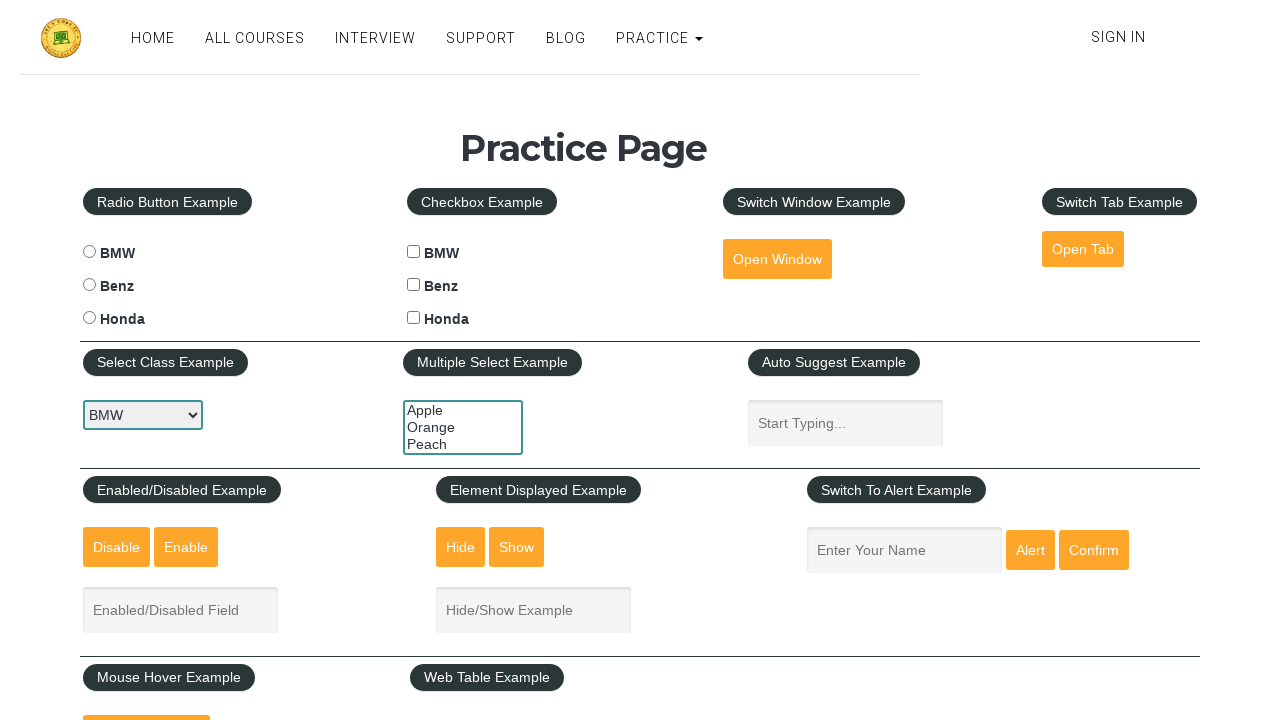

Cleared textbox and entered last name 'Roman' on #name
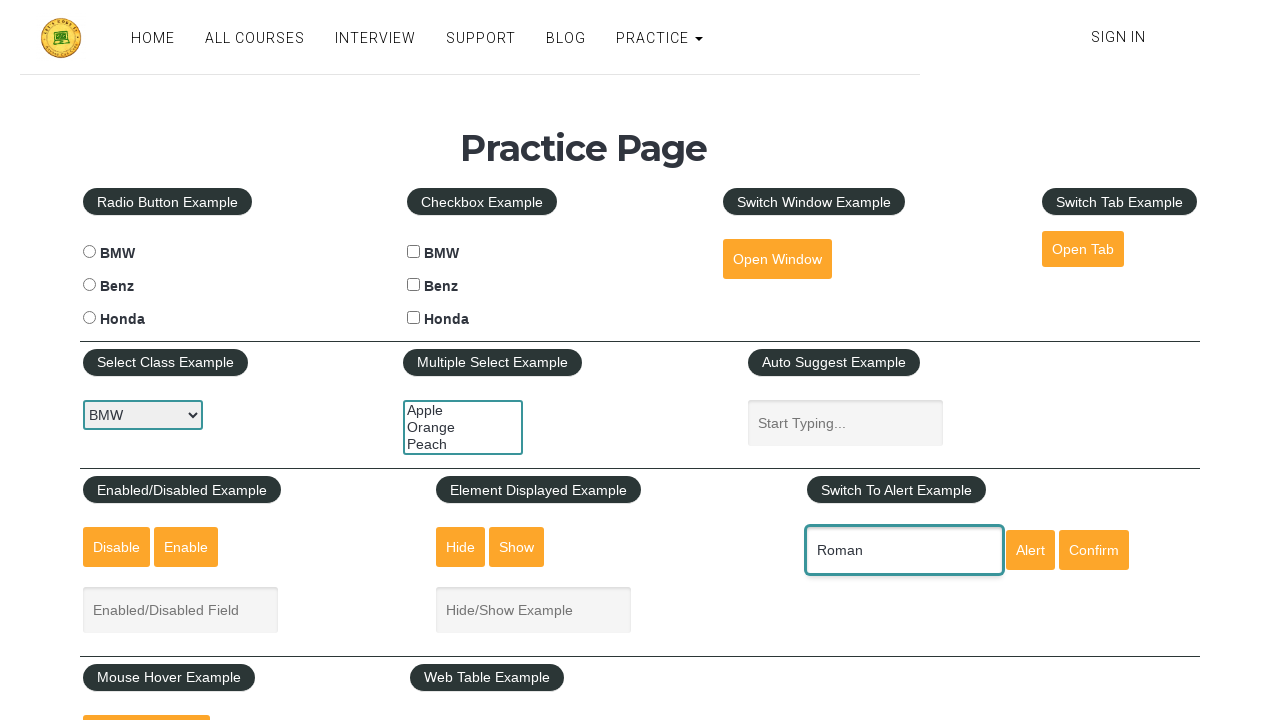

Clicked confirm button to trigger confirm dialog at (1094, 550) on #confirmbtn
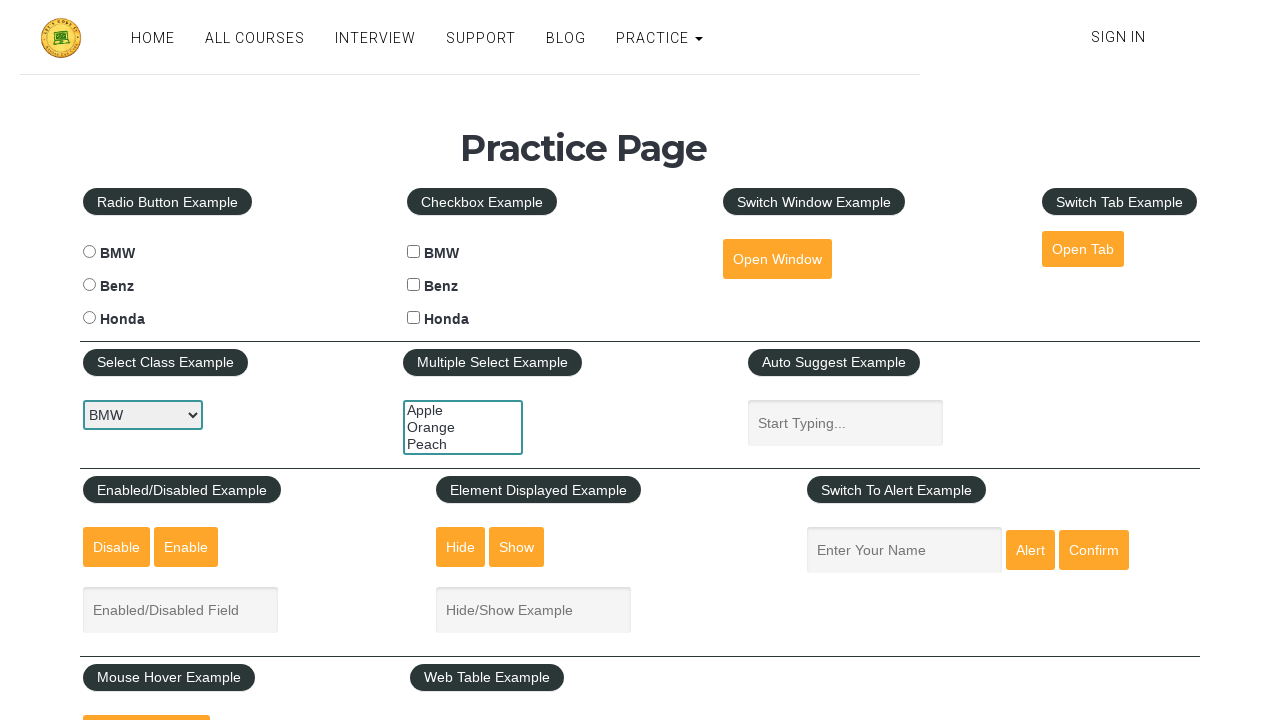

Set up dialog listener and clicked confirm button, dismissed the confirm dialog at (1094, 550) on #confirmbtn
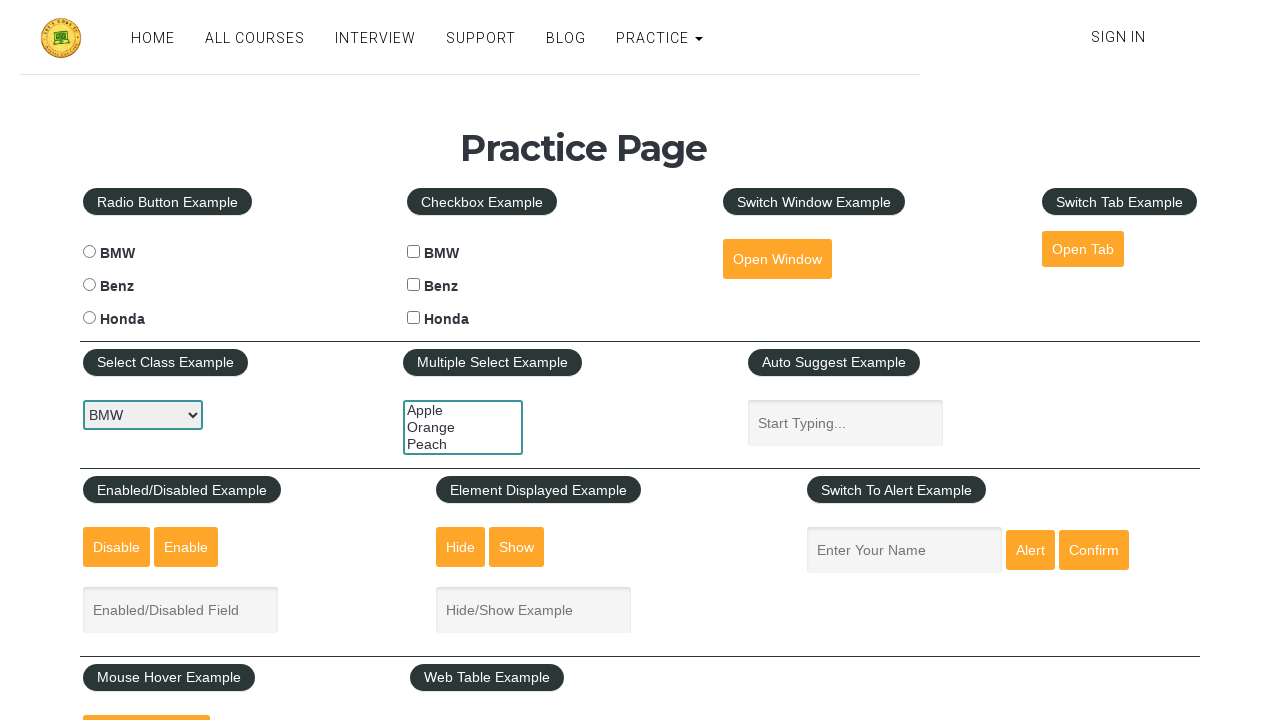

Set up dialog listener and clicked confirm button again, accepted the confirm dialog at (1094, 550) on #confirmbtn
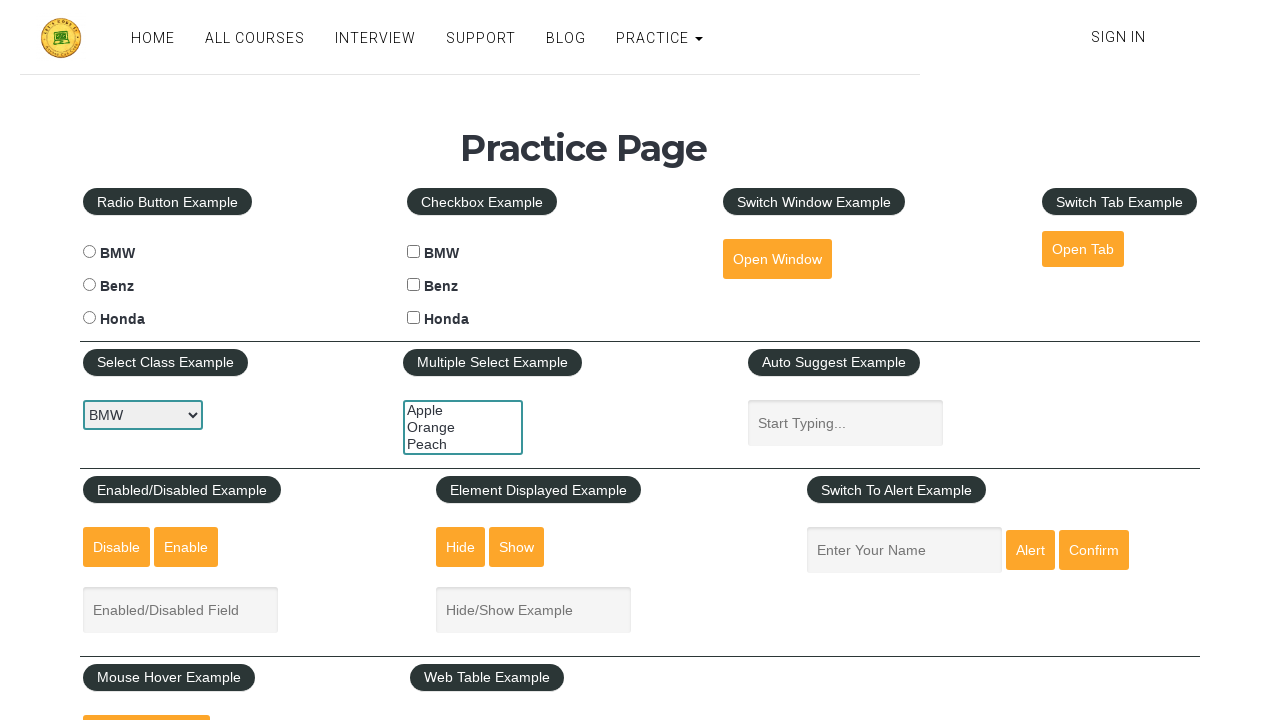

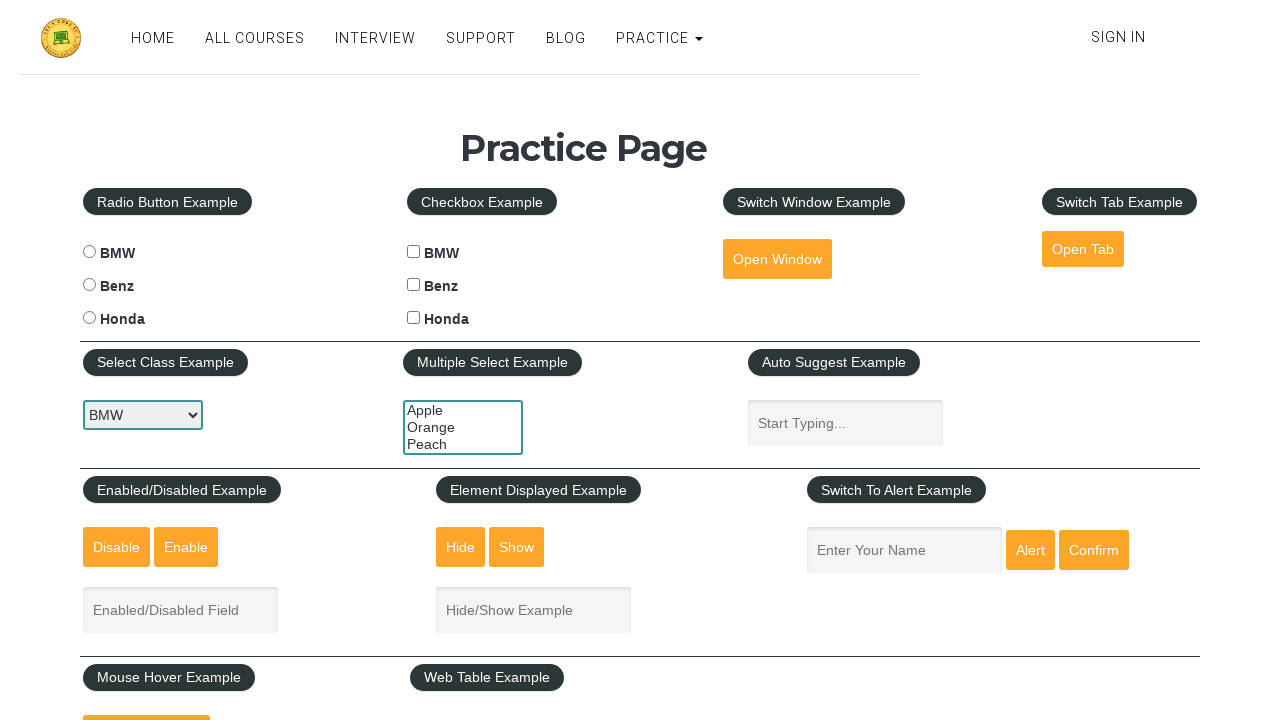